Tests click and hold mouse action on a draggable element to verify the action chains functionality

Starting URL: https://awesomeqa.com/selenium/mouse_interaction.html

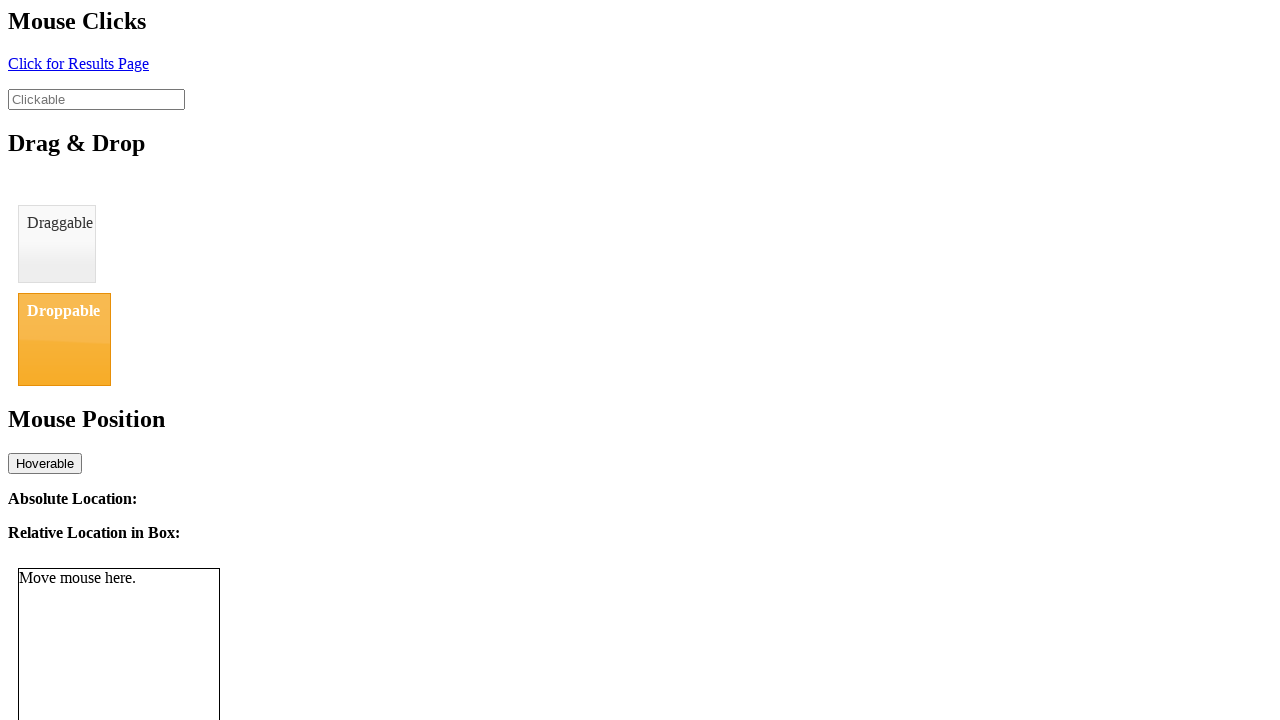

Waited for draggable element to be visible
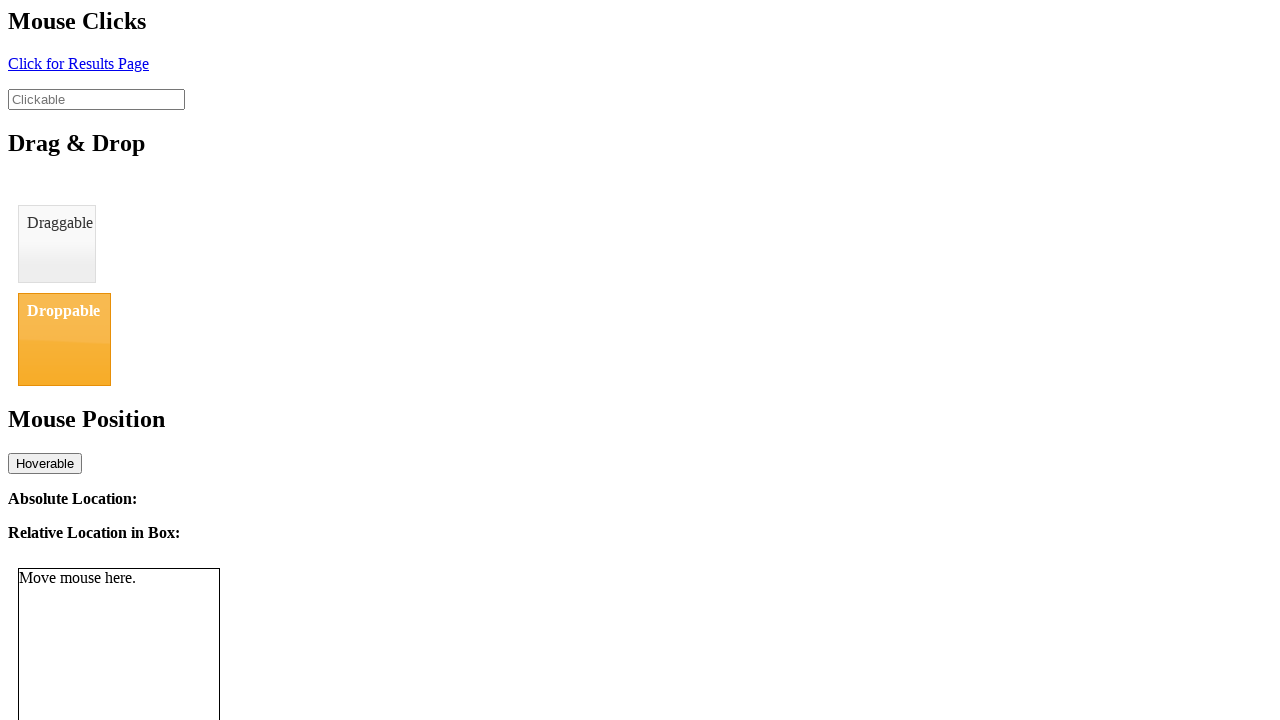

Located the draggable element
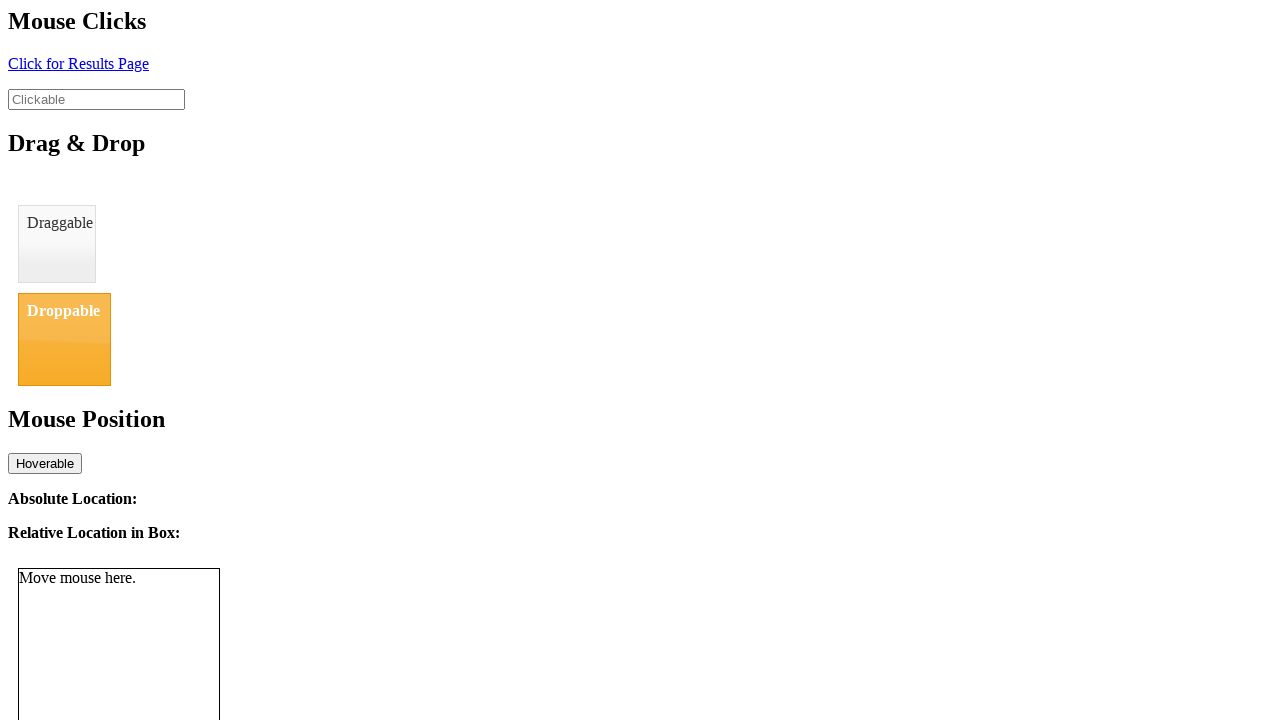

Hovered over the draggable element at (57, 244) on #draggable
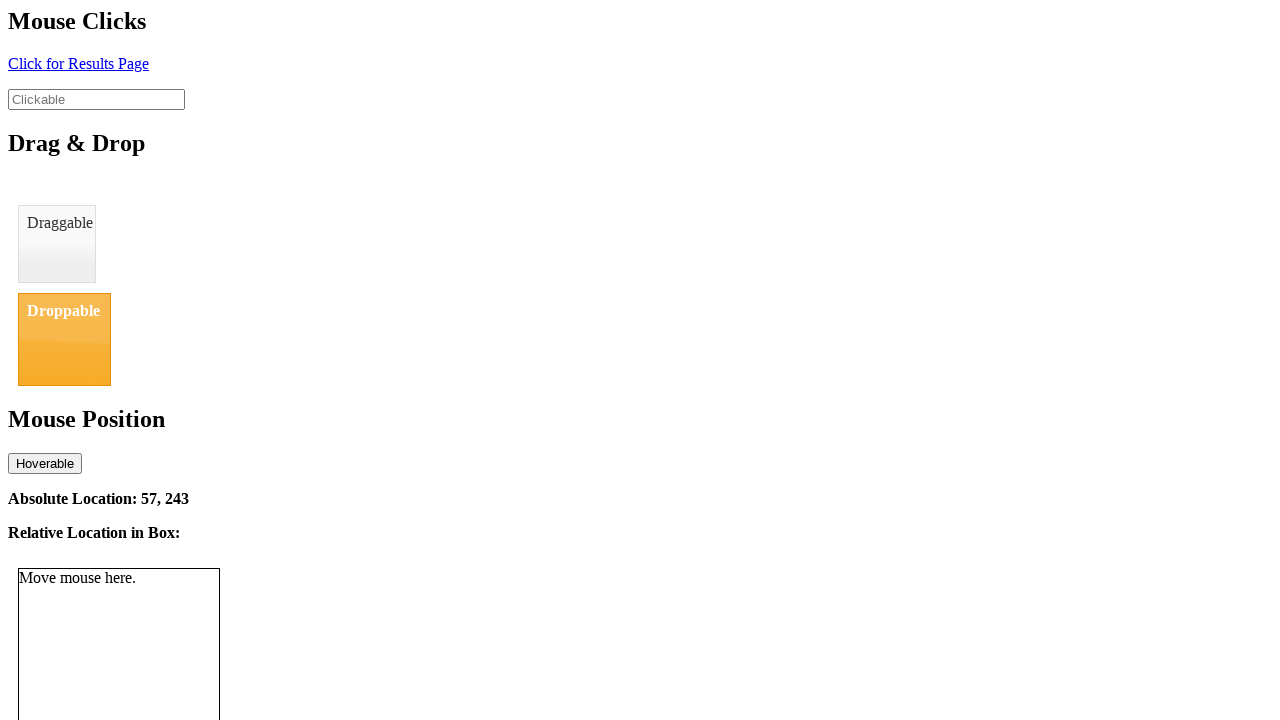

Pressed and held mouse button down on the draggable element at (57, 244)
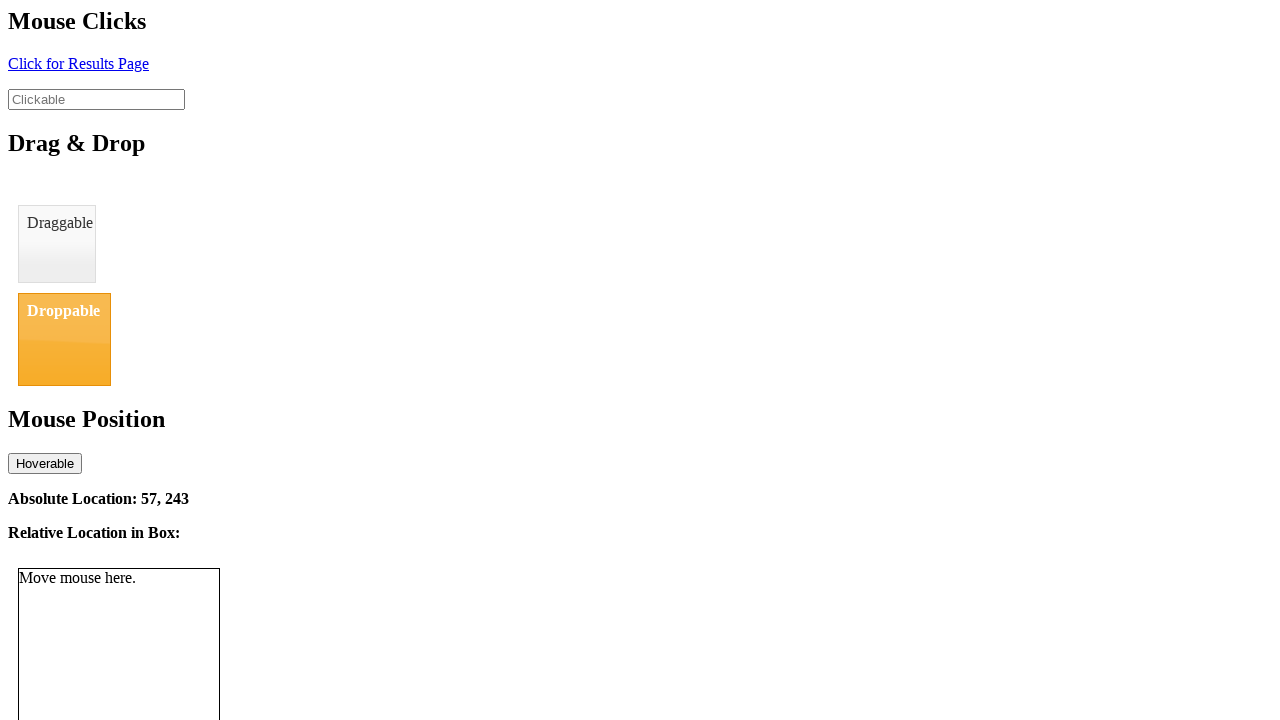

Held mouse button down for 2 seconds to verify action chains functionality
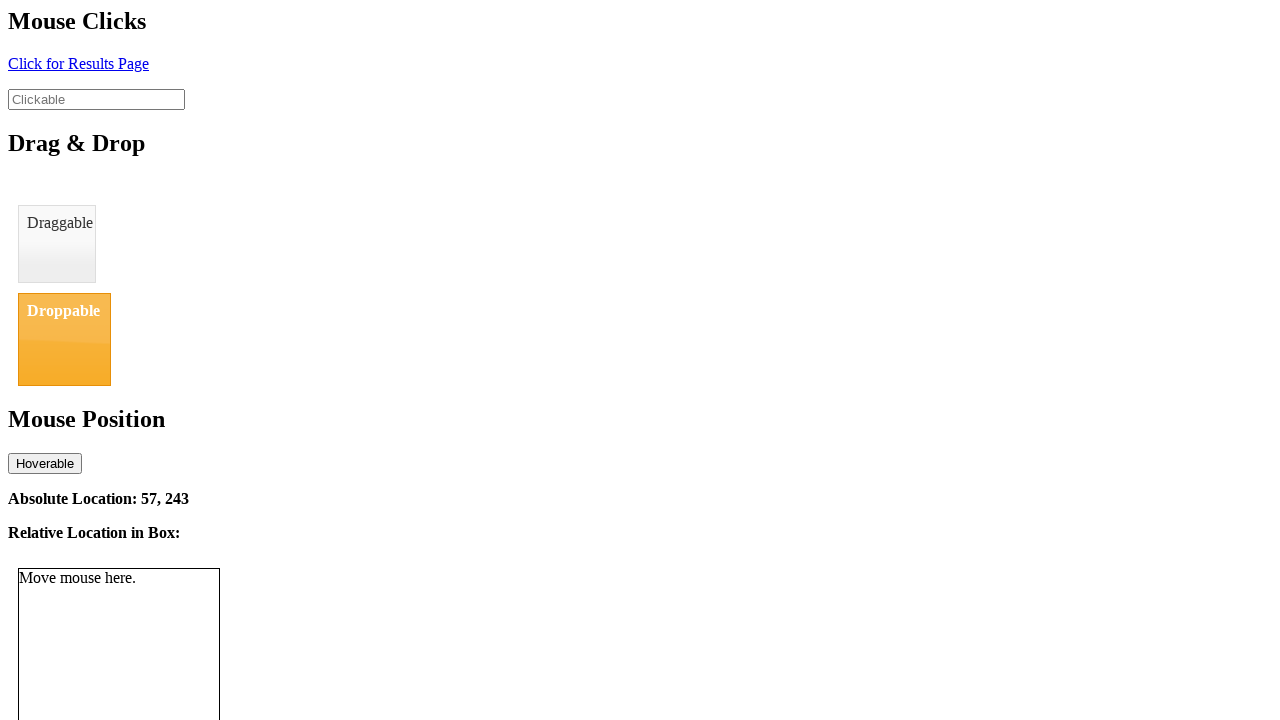

Released the mouse button at (57, 244)
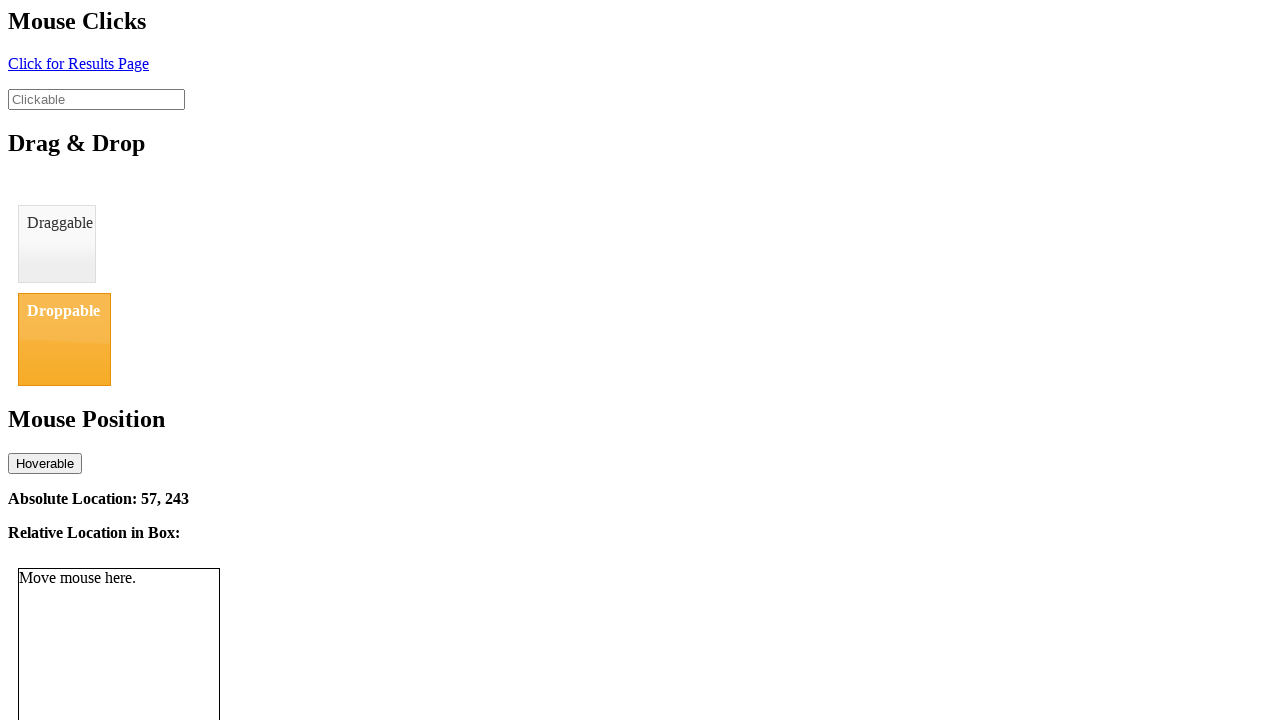

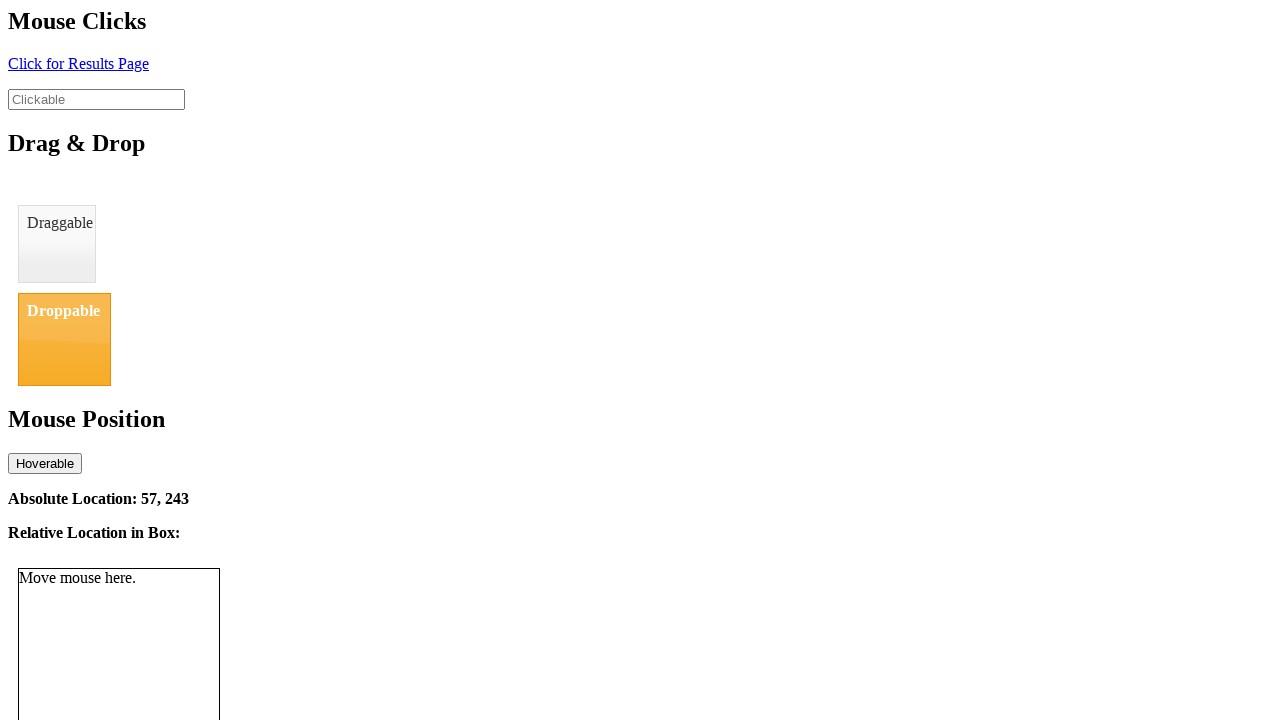